Clicks a button, accepts a confirm dialog, then solves a math captcha

Starting URL: http://suninjuly.github.io/alert_accept.html

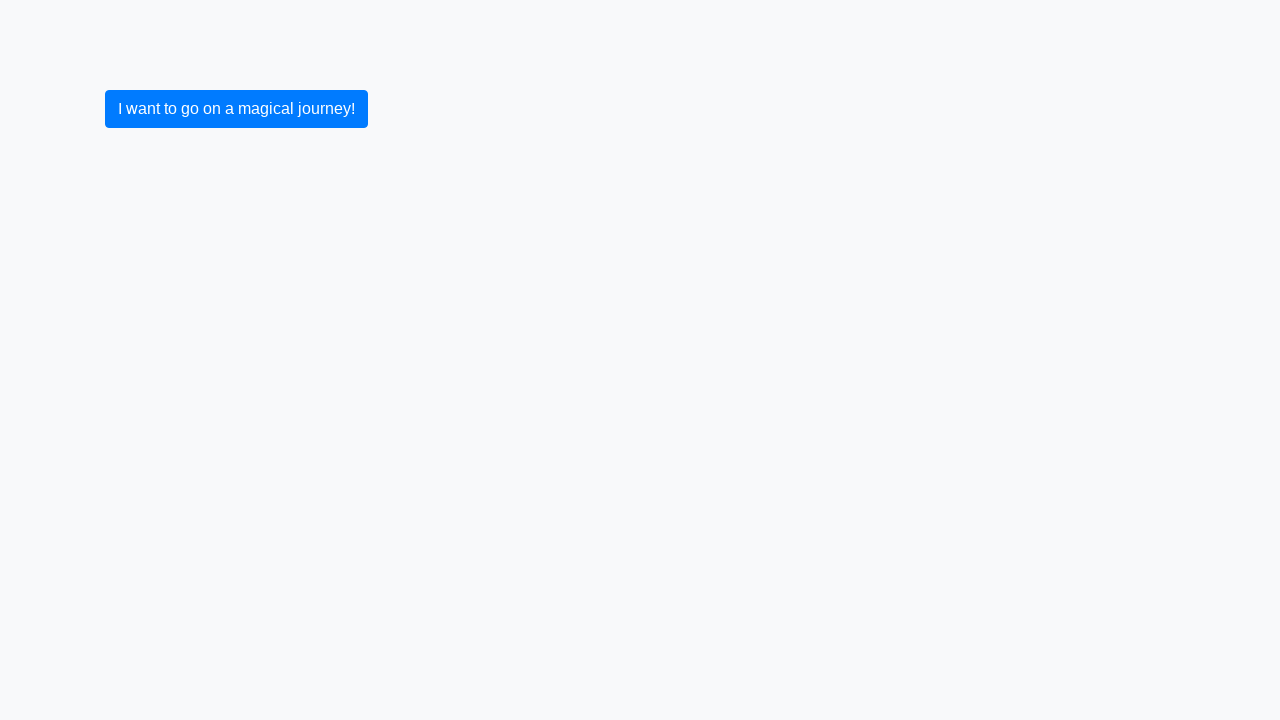

Set up dialog handler to accept confirm dialogs
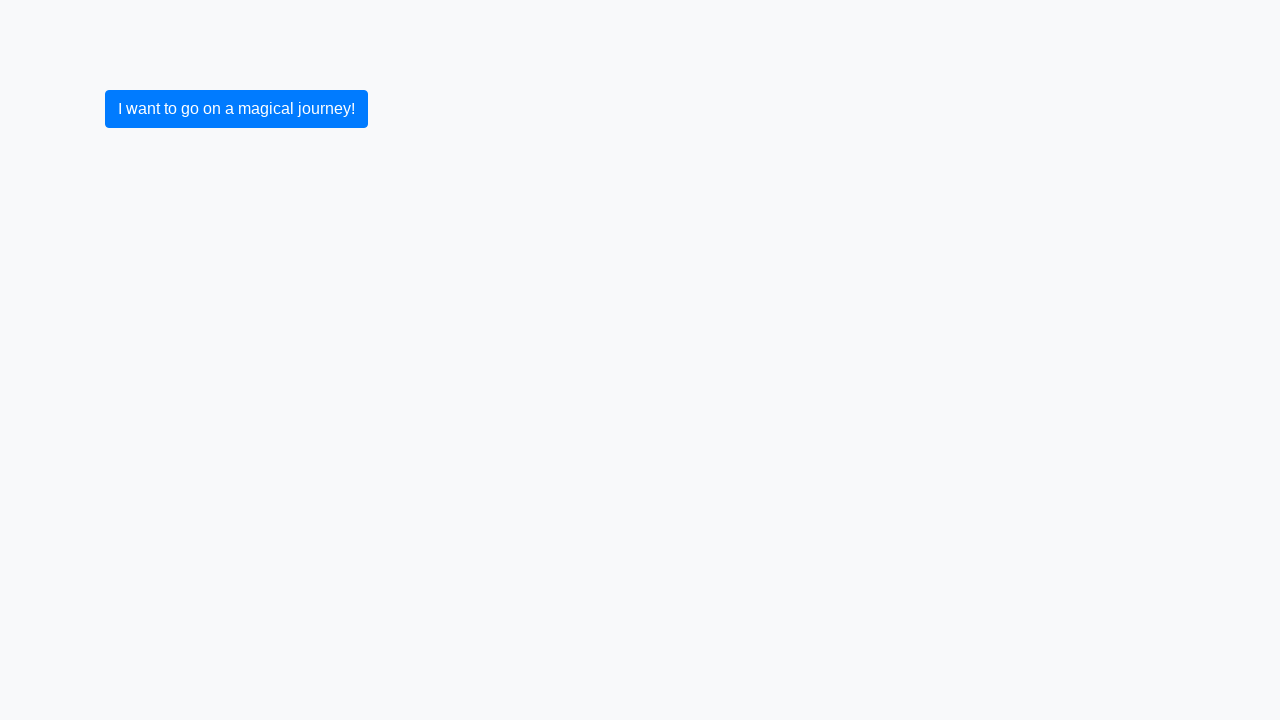

Clicked button to trigger confirm dialog at (236, 109) on button.btn
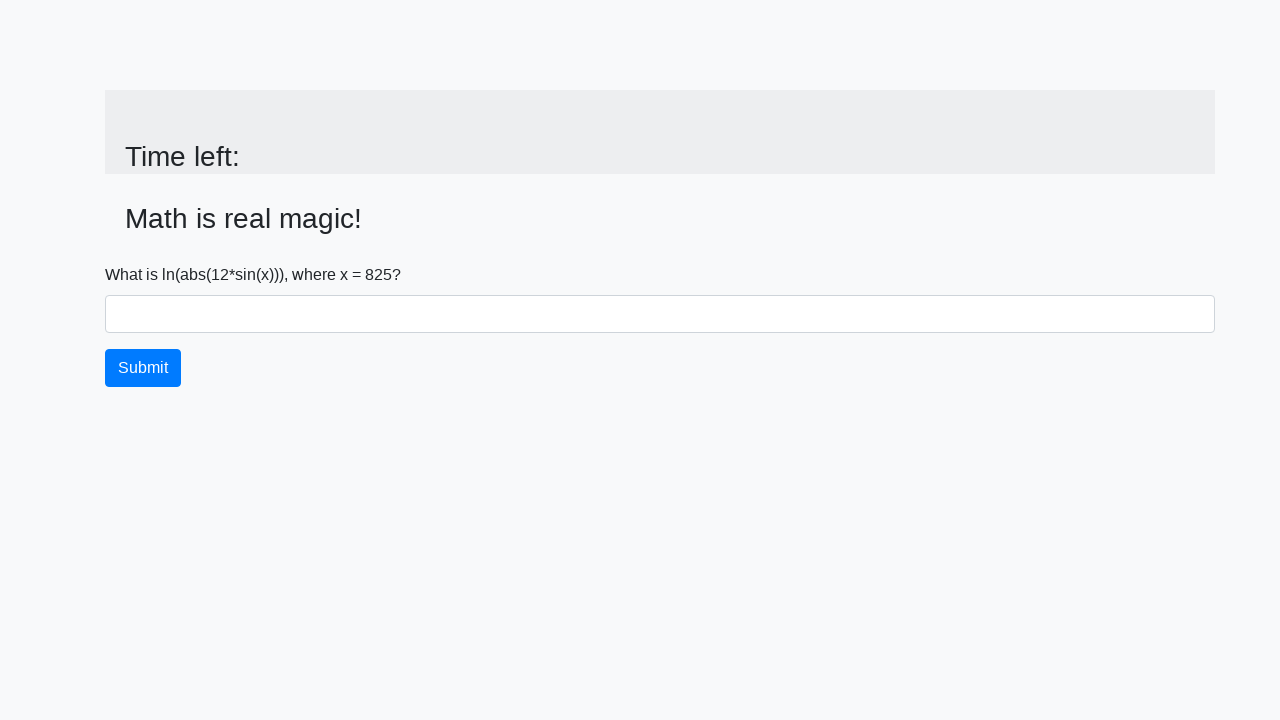

Waited for input_value element to load after confirm accepted
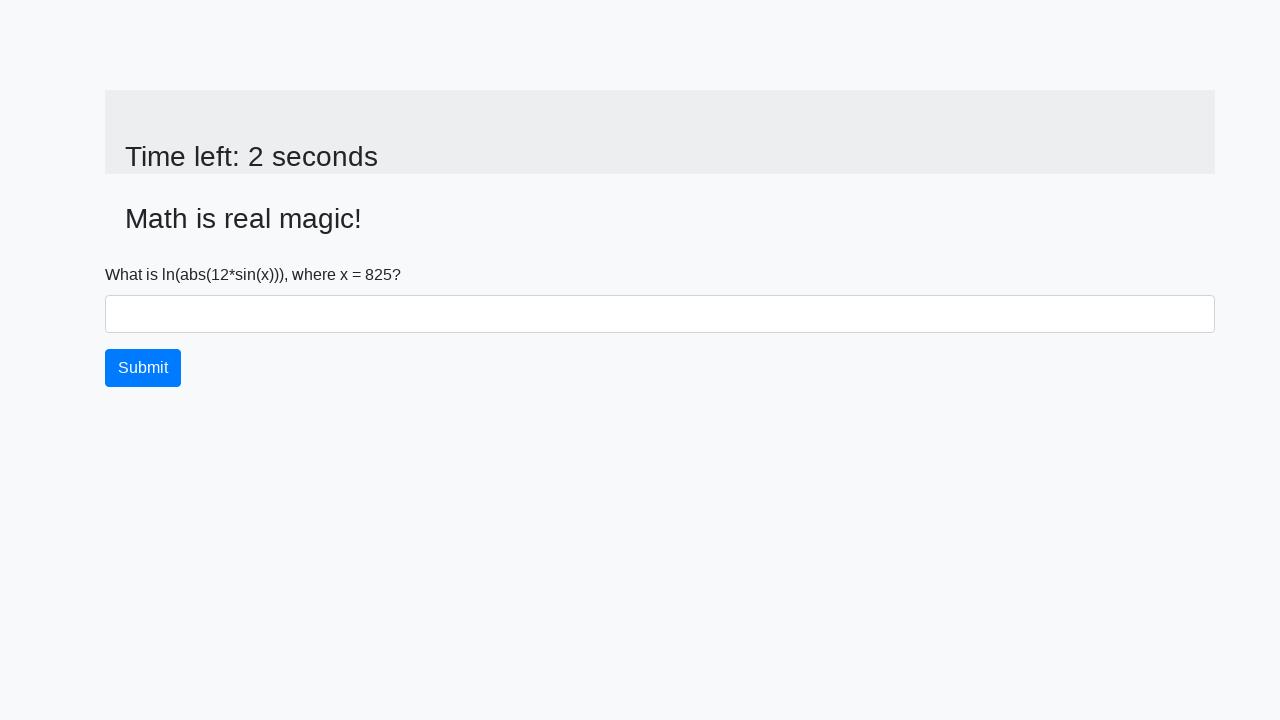

Read x value from input_value element: 825
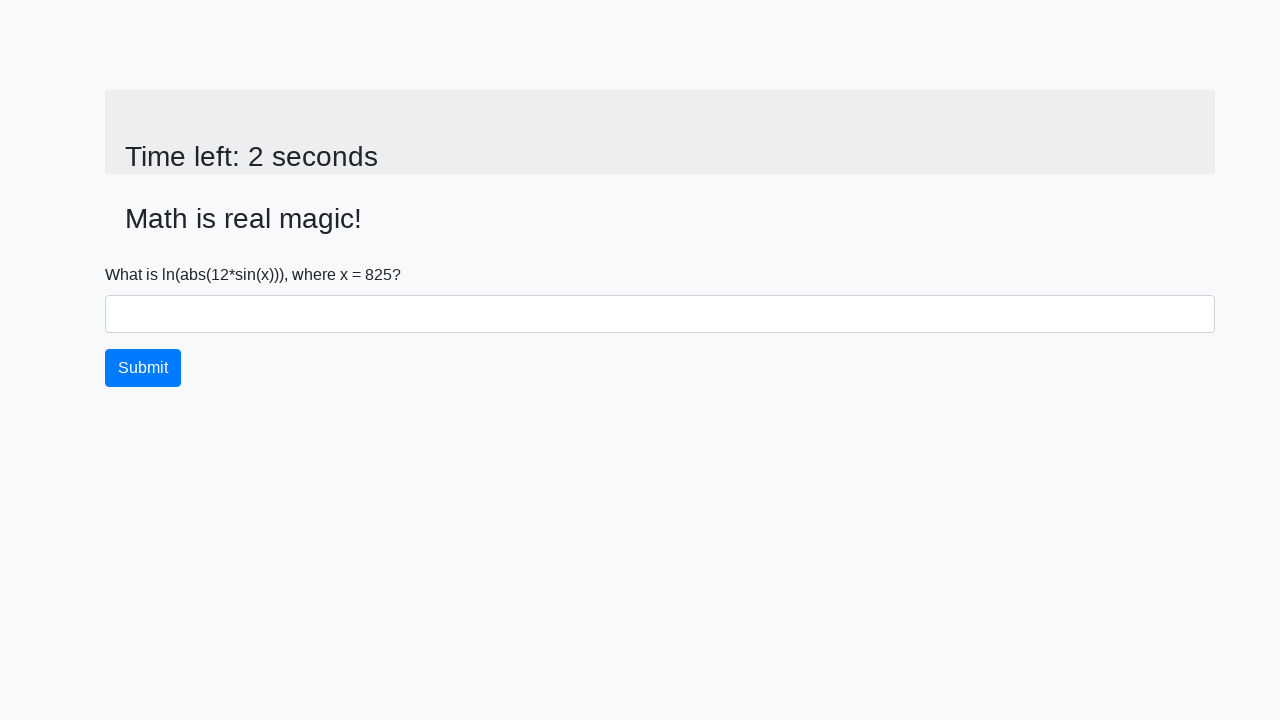

Calculated captcha answer using math formula: 2.4287760848119175
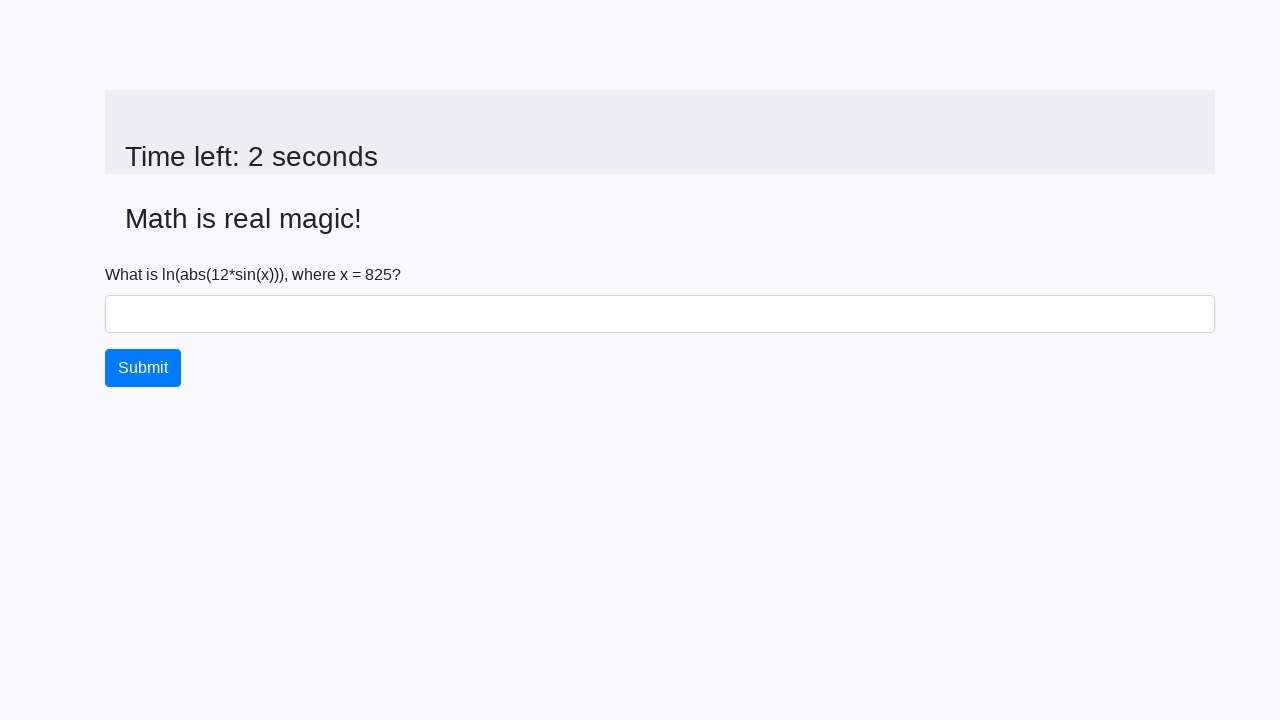

Filled answer field with calculated value: 2.4287760848119175 on #answer
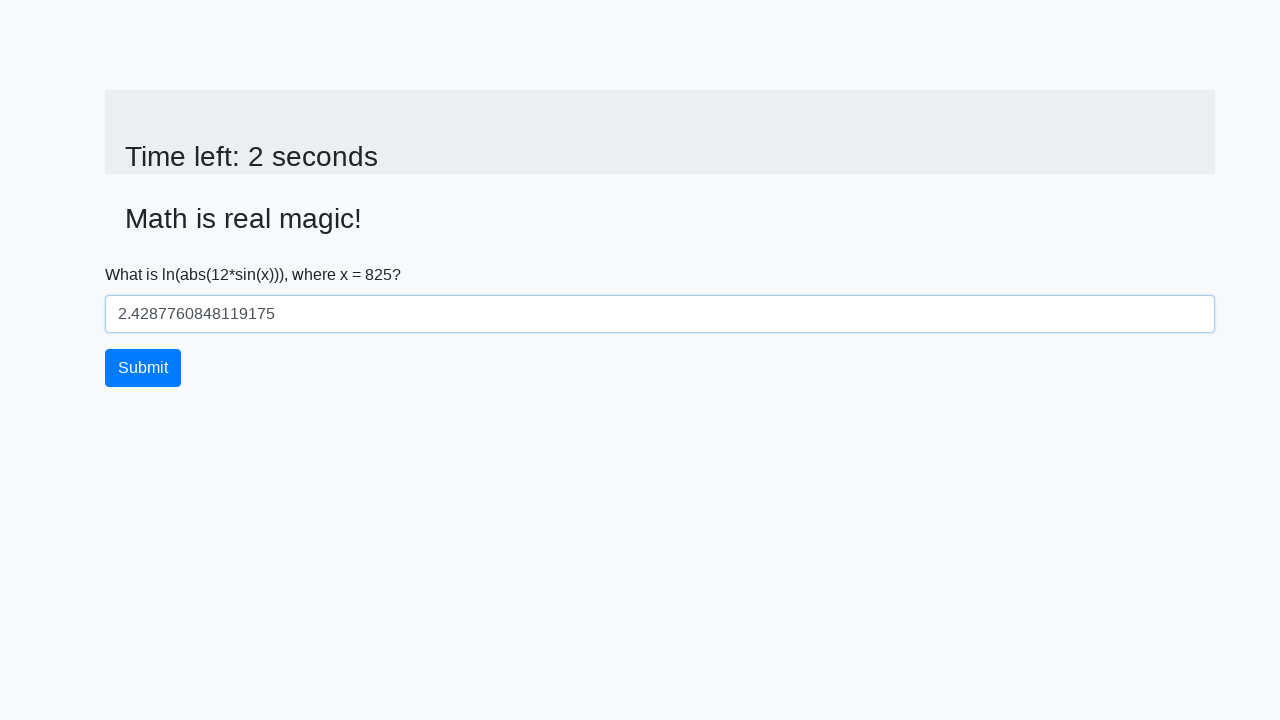

Clicked submit button to submit captcha answer at (143, 368) on button.btn
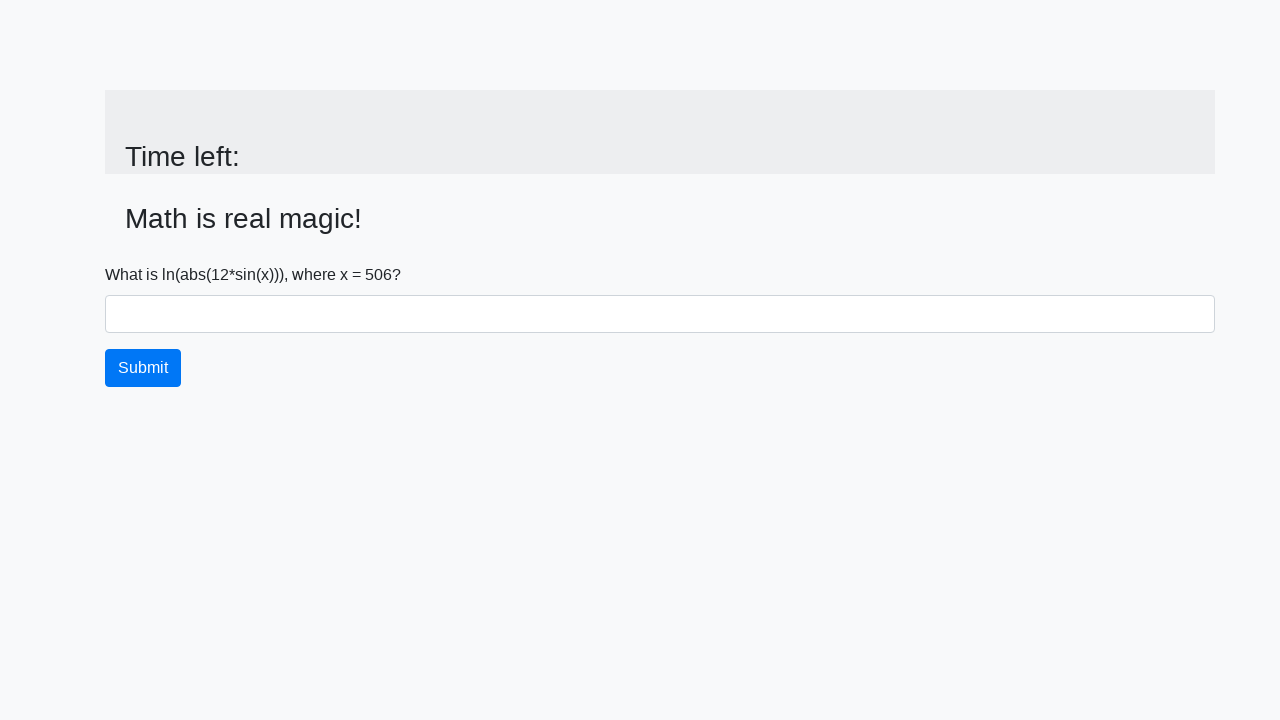

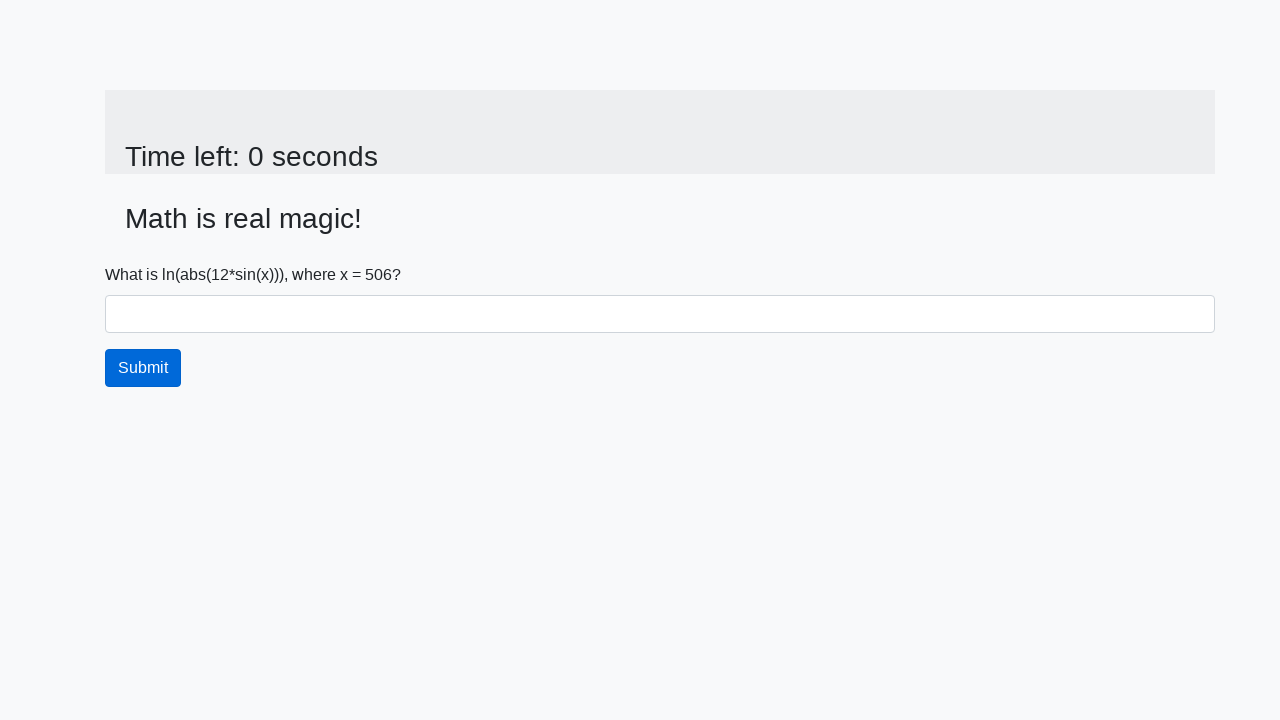